Navigates to a YouTube Shorts video and attempts to click the play button if present to start playback

Starting URL: https://www.youtube.com/shorts/dQw4w9WgXcQ

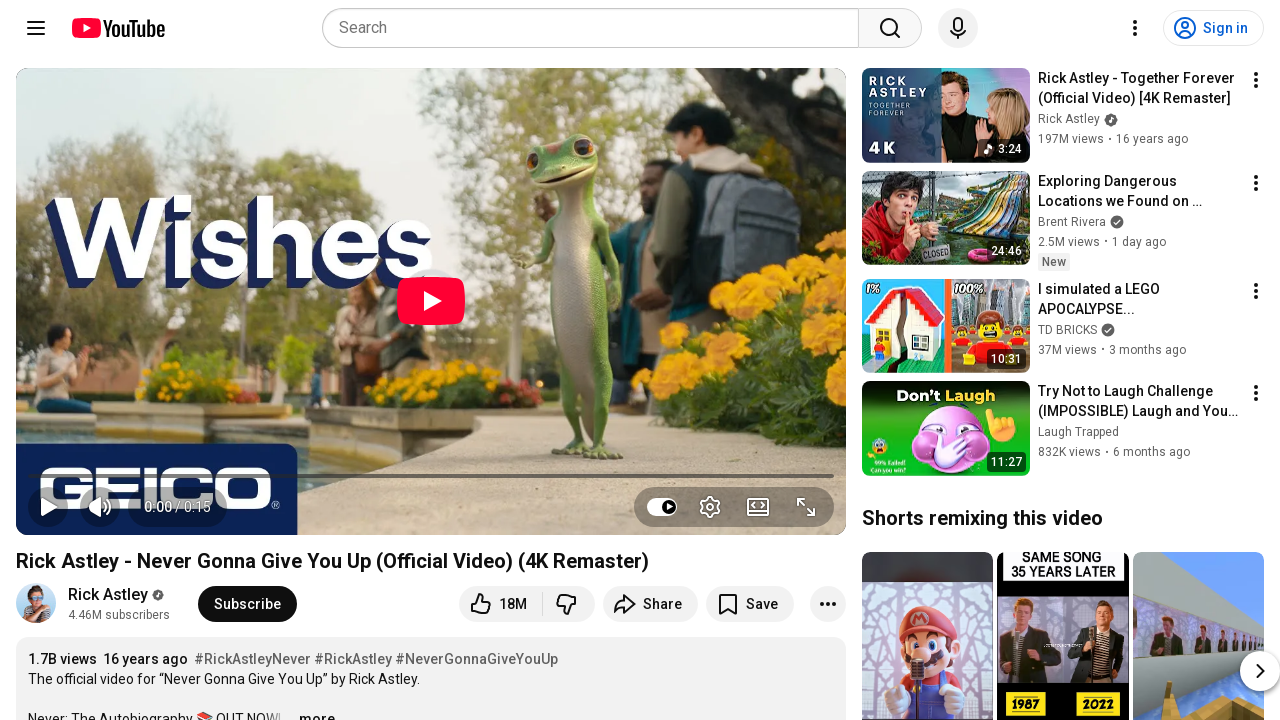

Navigated to YouTube Shorts video URL
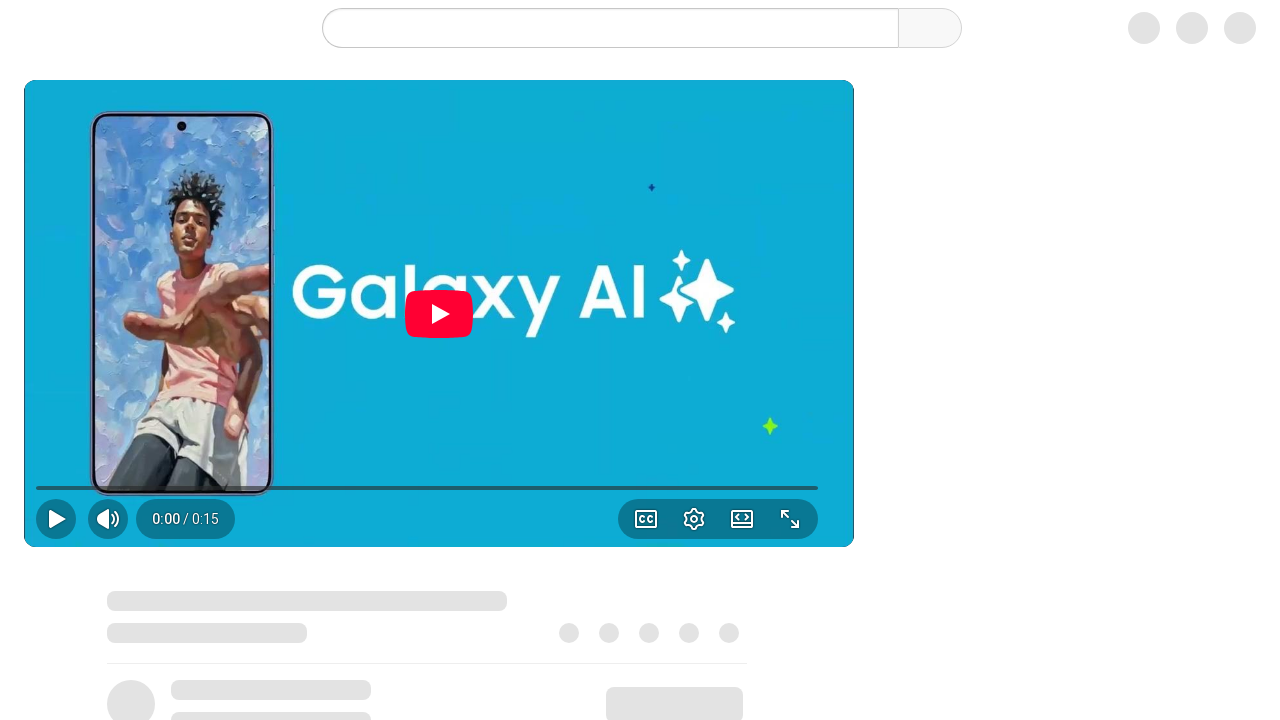

Clicked play button to start video playback at (431, 301) on button.ytp-large-play-button.ytp-button
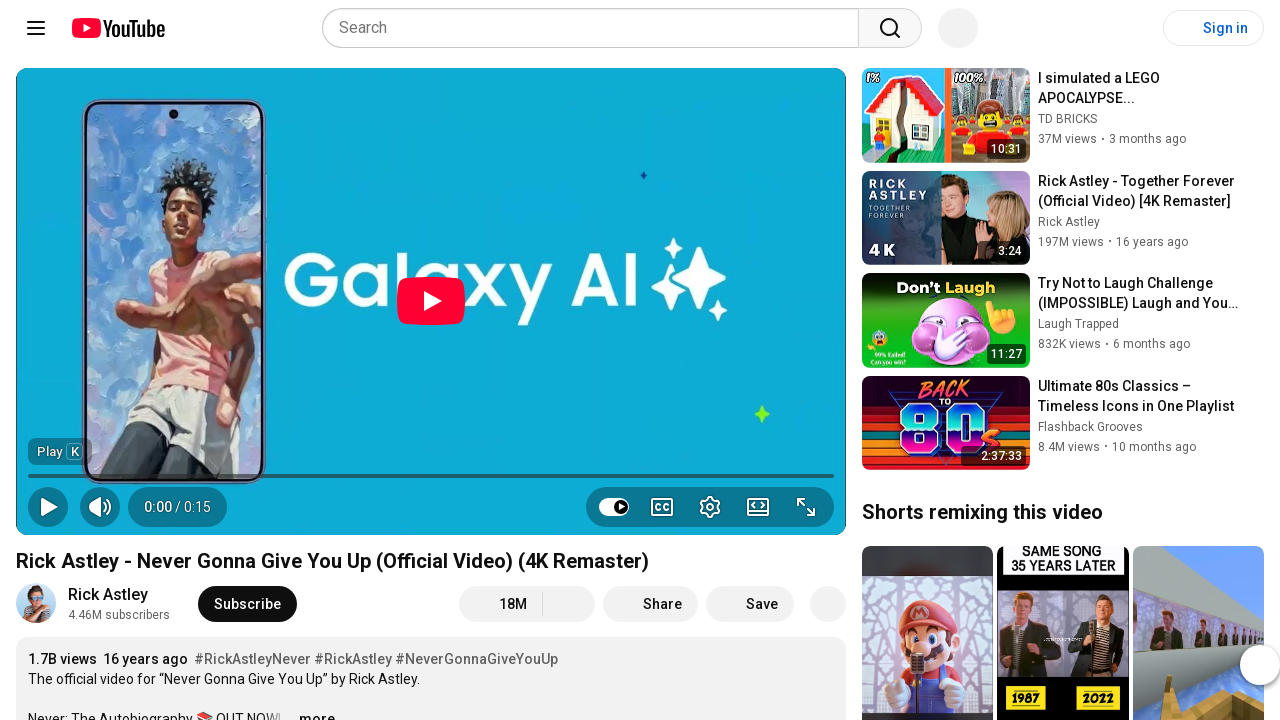

Waited 5 seconds for video playback
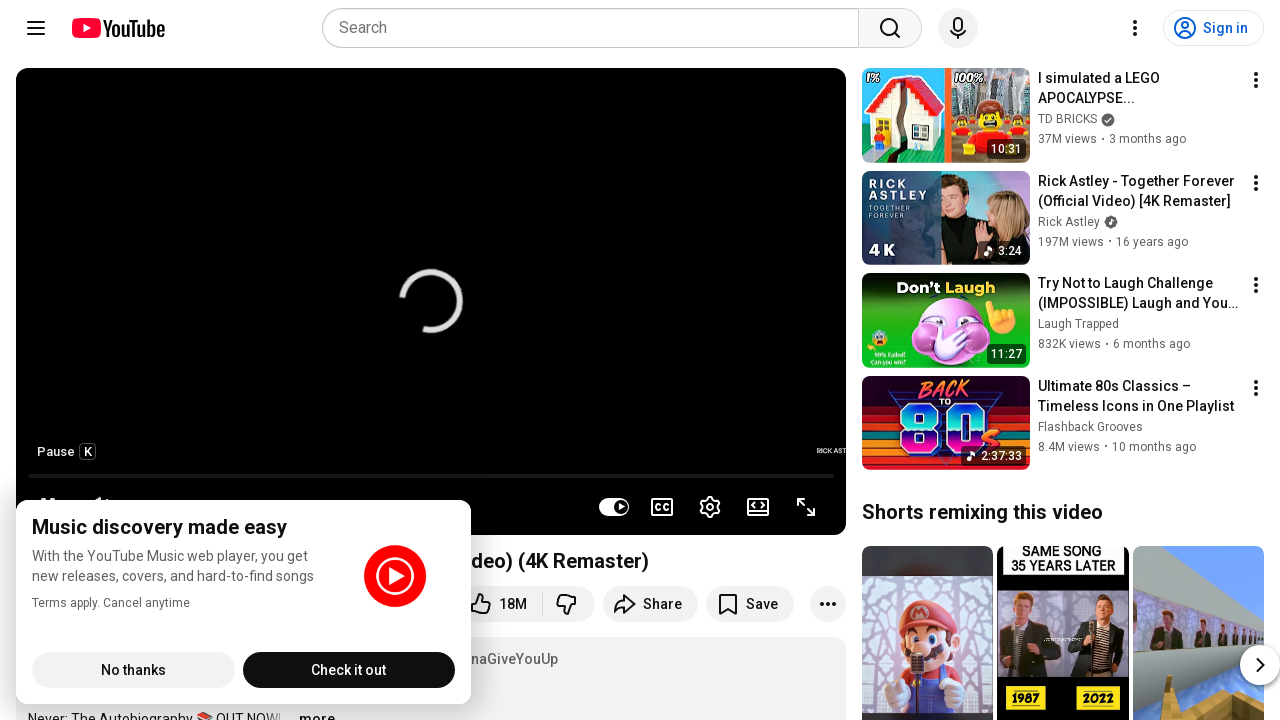

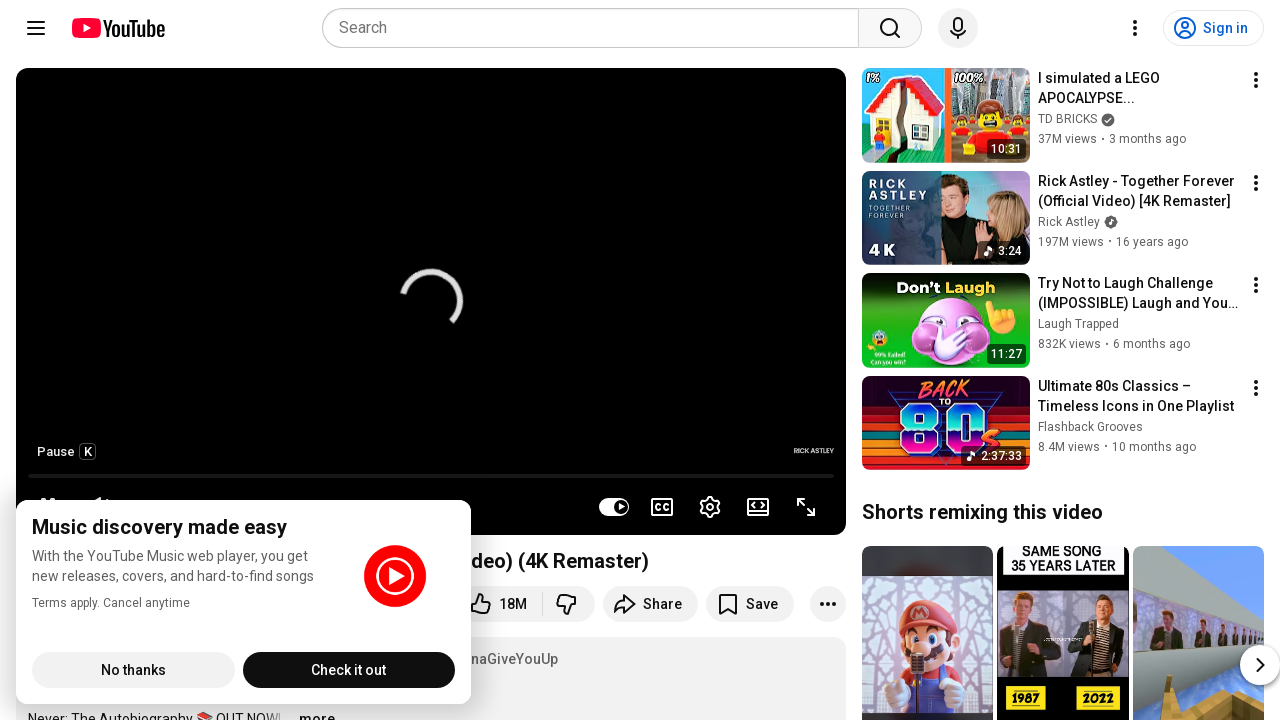